Opens the WebDriverIO homepage and verifies it loads successfully

Starting URL: https://webdriver.io

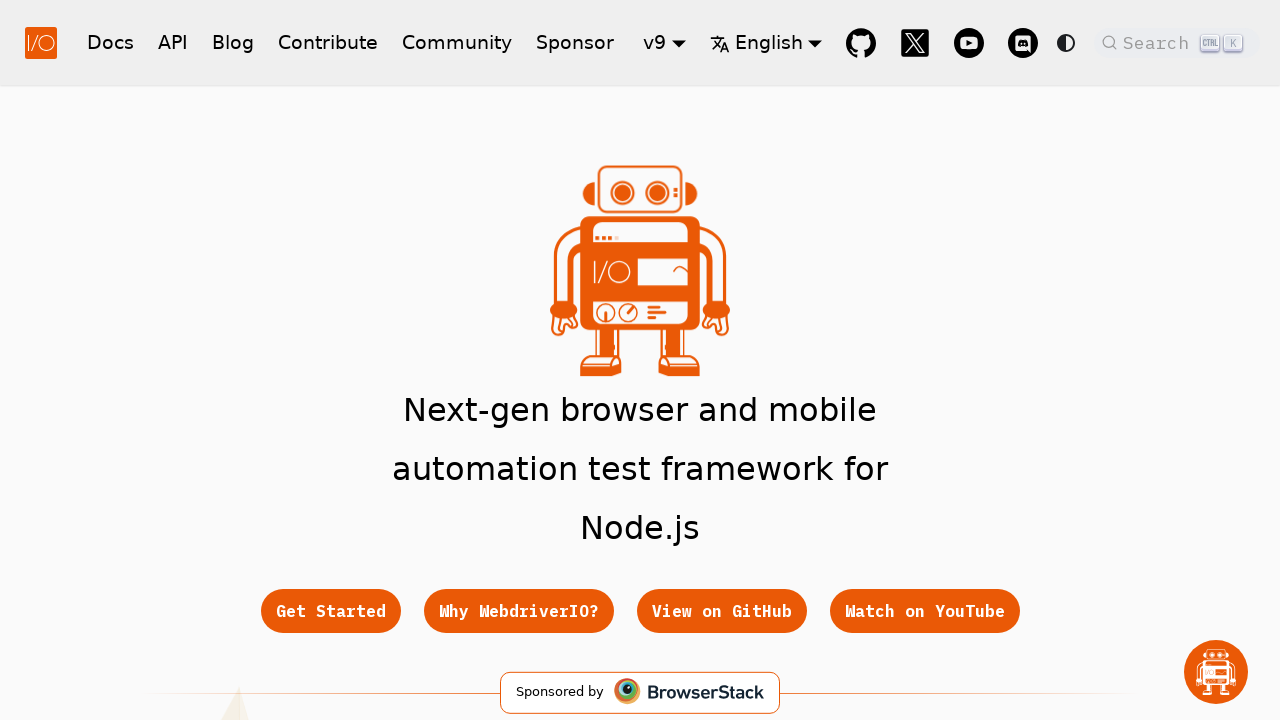

Waited for WebDriverIO homepage to reach domcontentloaded state
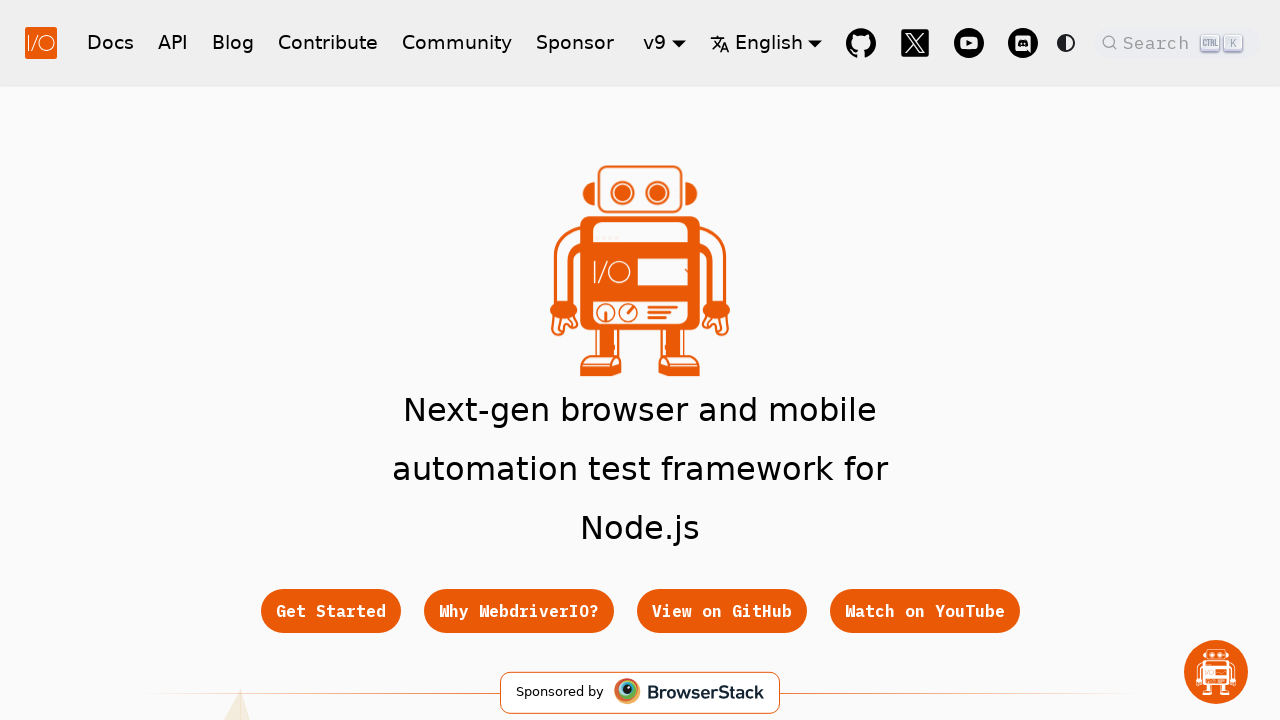

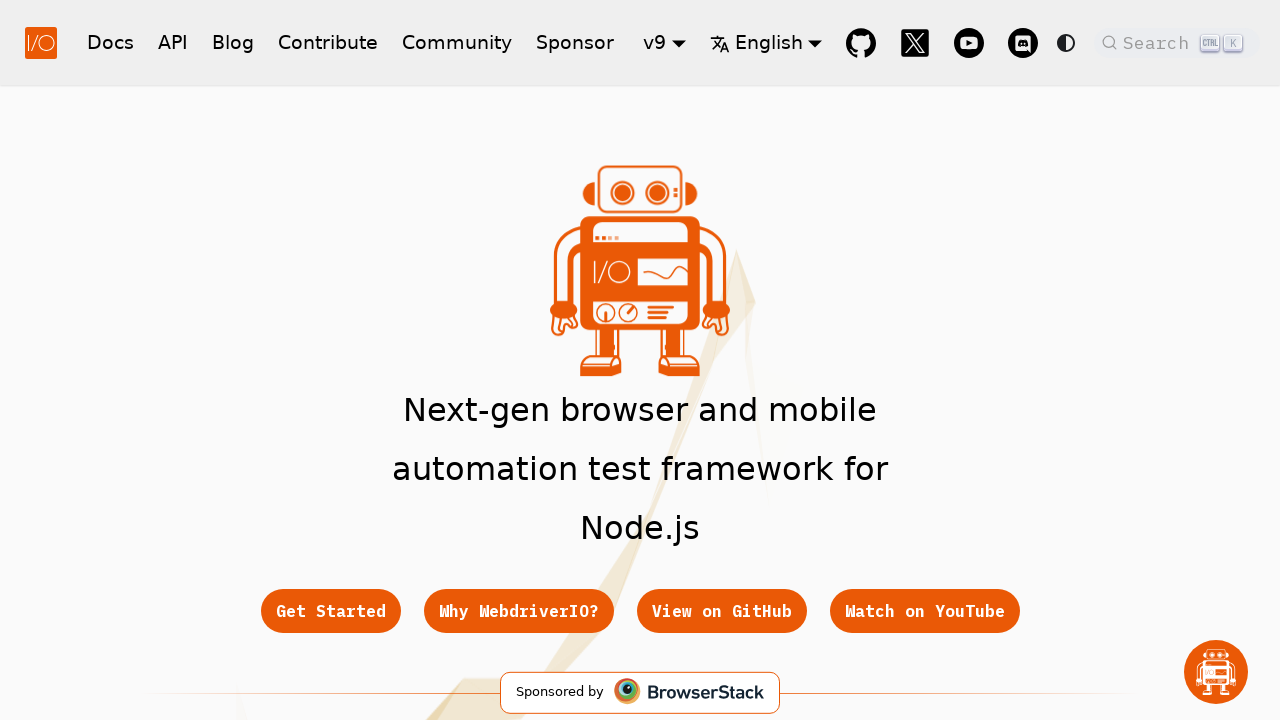